Tests the text box form on DemoQA by filling in full name, email, current address, and permanent address fields, then submitting and verifying the output displays correctly

Starting URL: https://demoqa.com/text-box

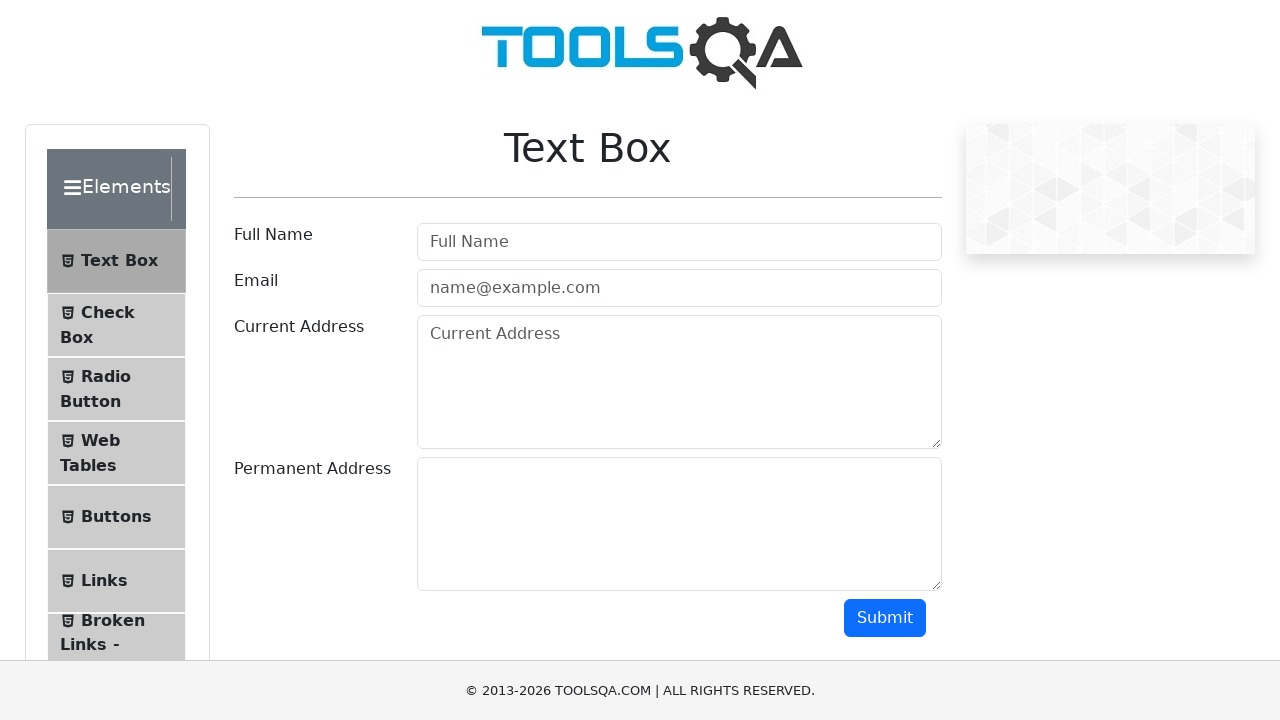

Filled full name field with 'Gilberto Lizarraga' on #userName
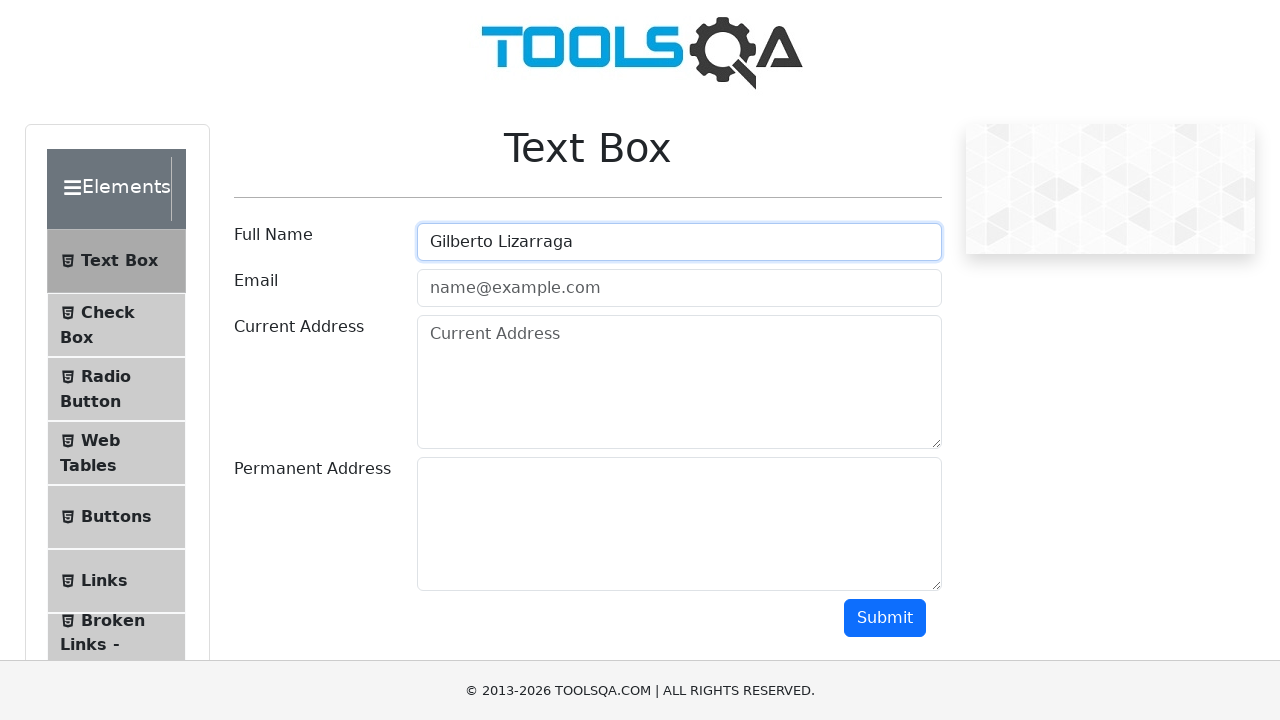

Filled email field with 'gilberto.lizbar@gmail.com' on #userEmail
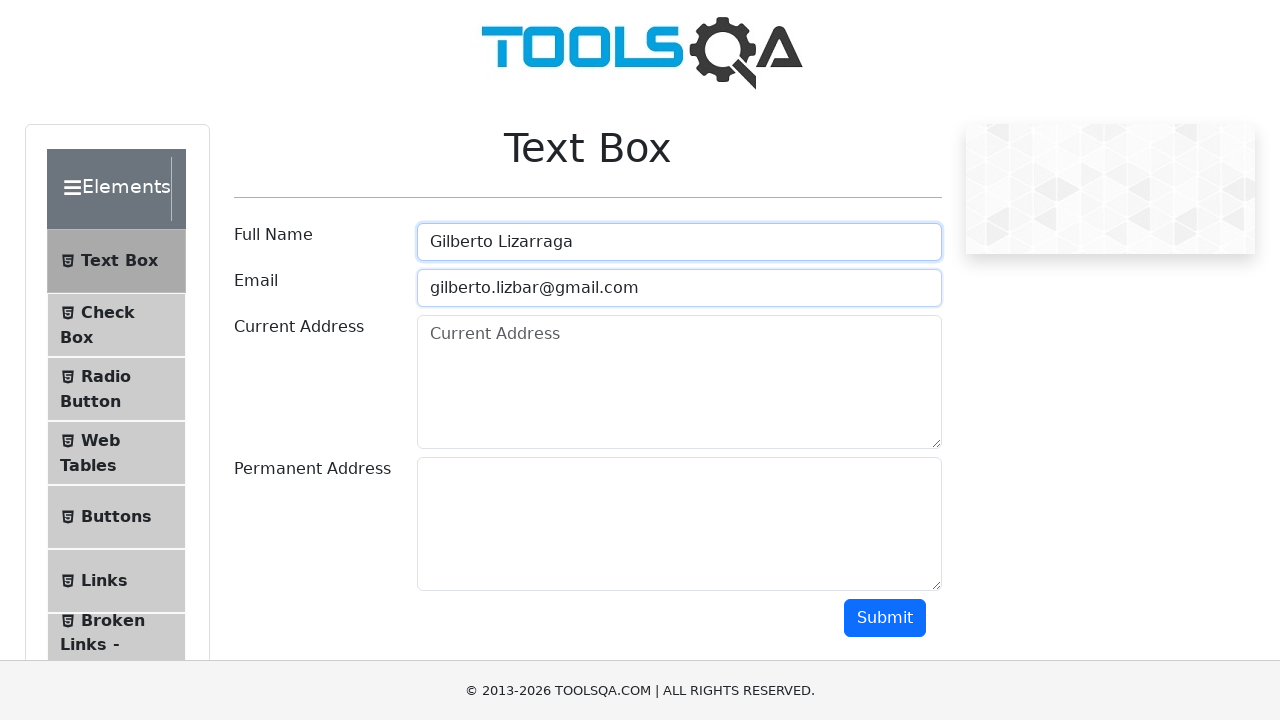

Filled current address field with '123 st' on #currentAddress
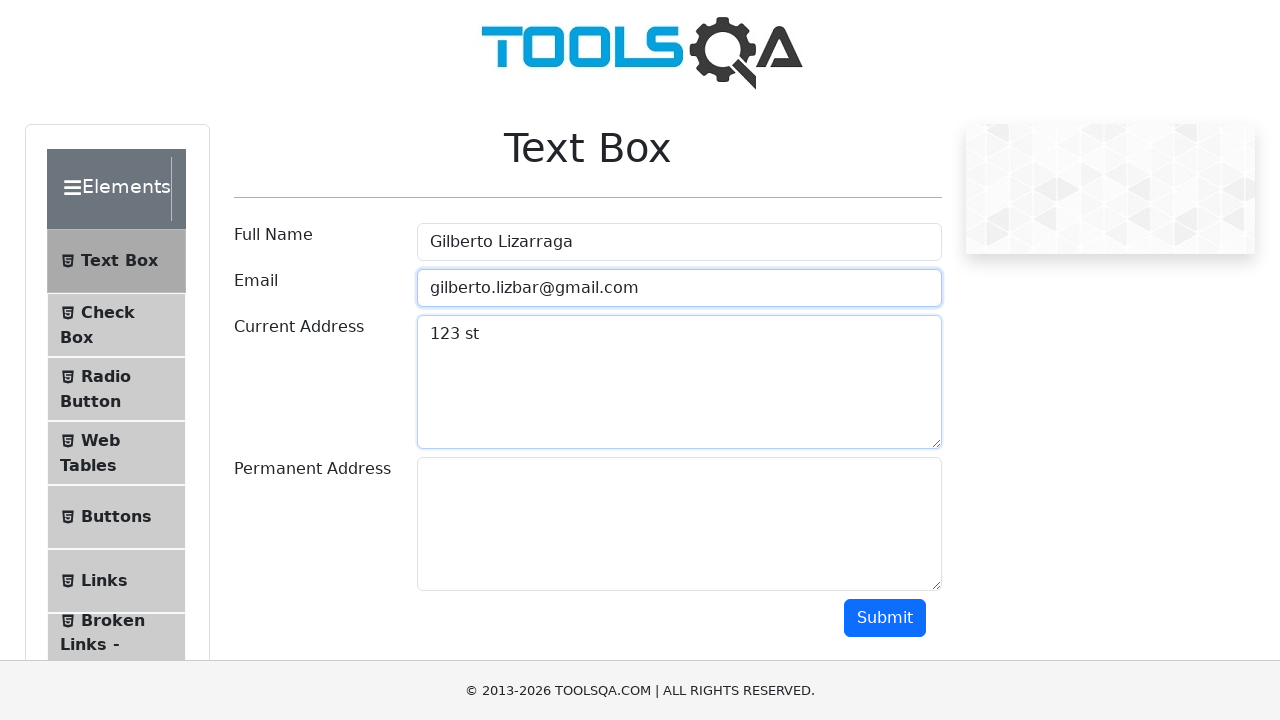

Filled permanent address field with '1789 st' on #permanentAddress
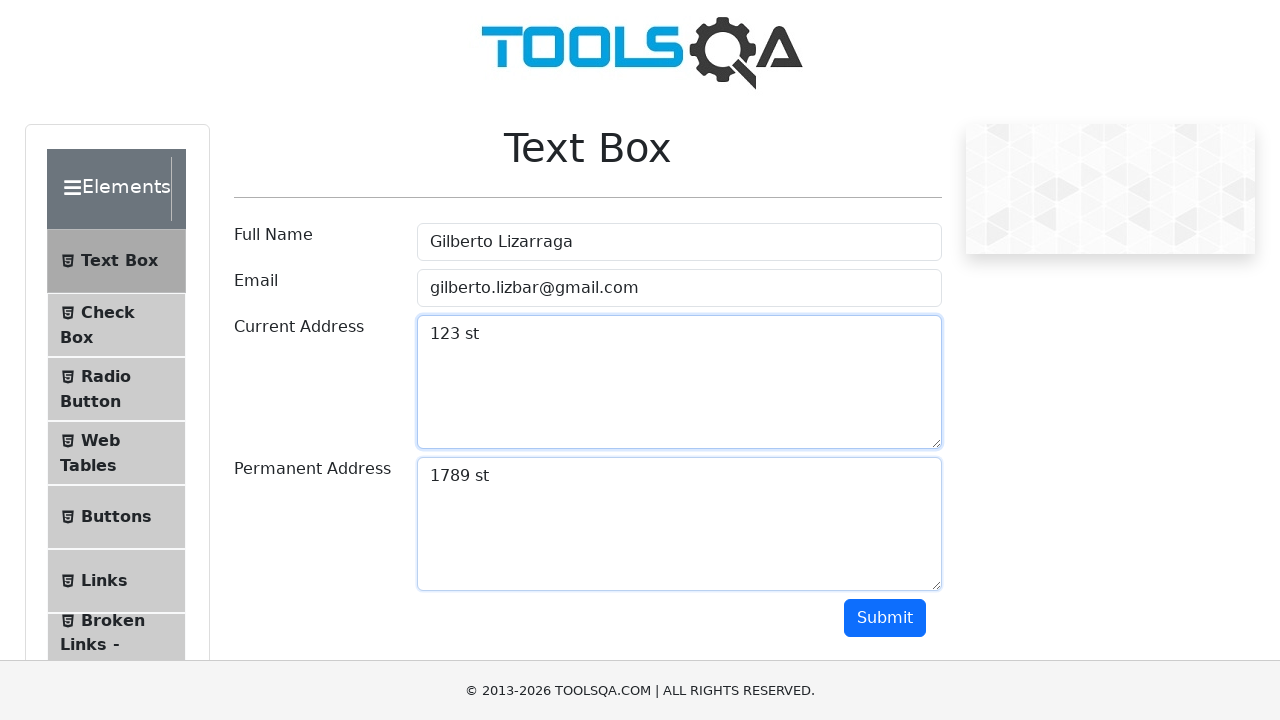

Scrolled submit button into view
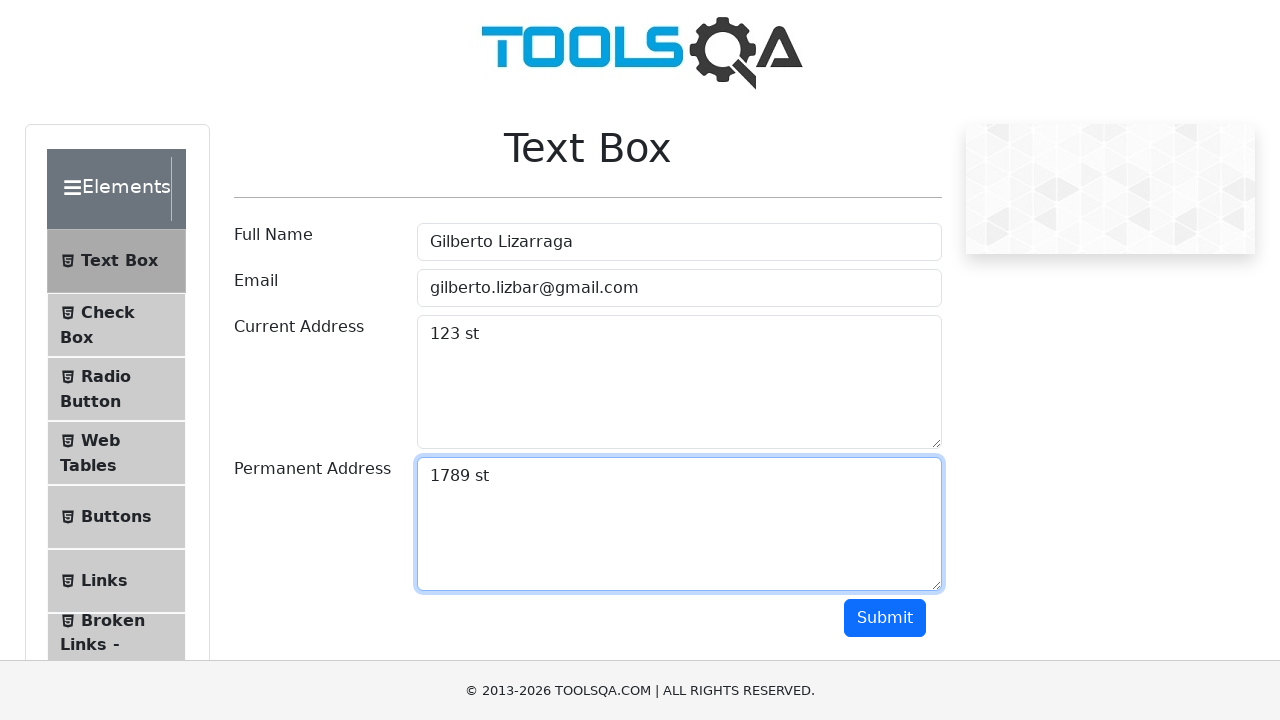

Clicked submit button to submit the form at (885, 618) on #submit
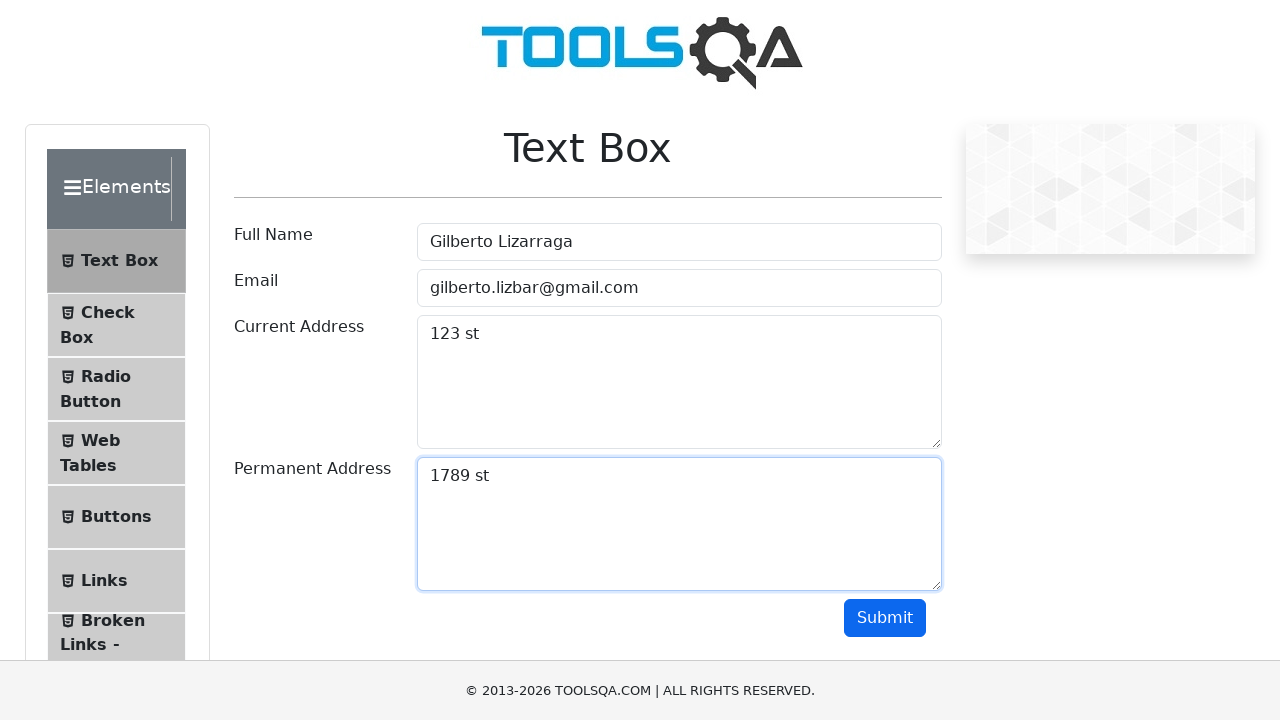

Verified name output field is displayed
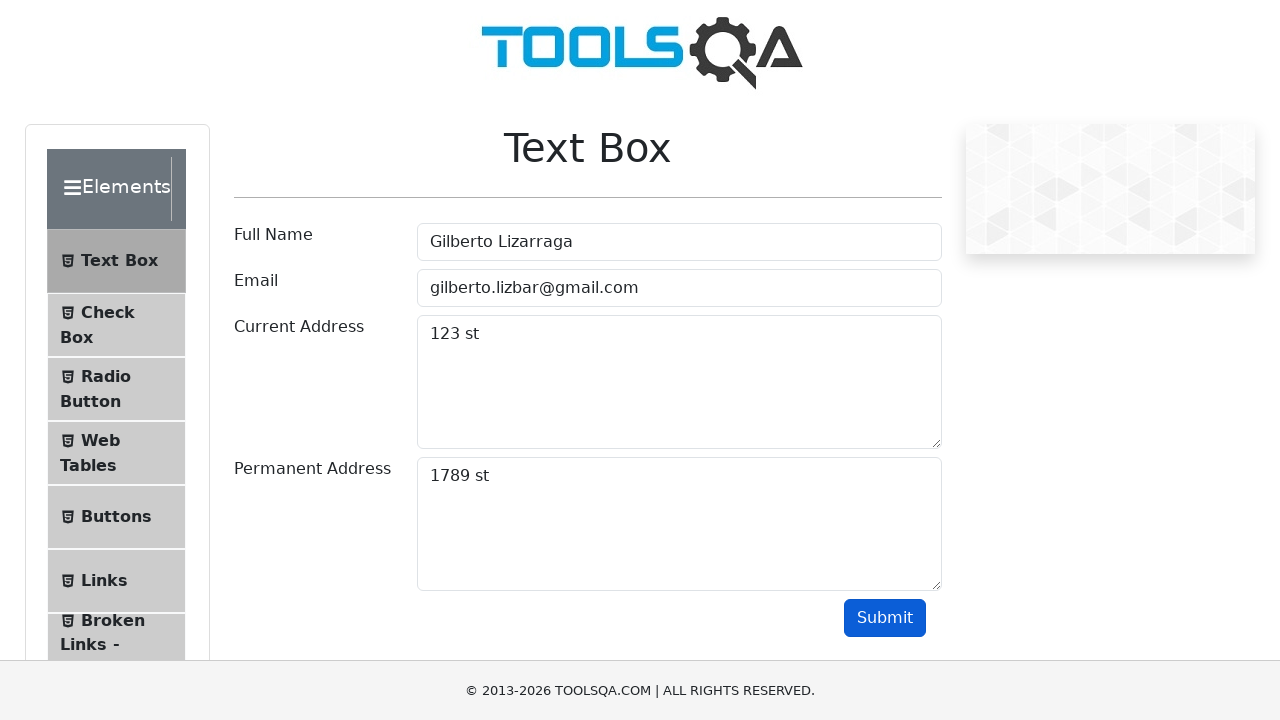

Verified email output field is displayed
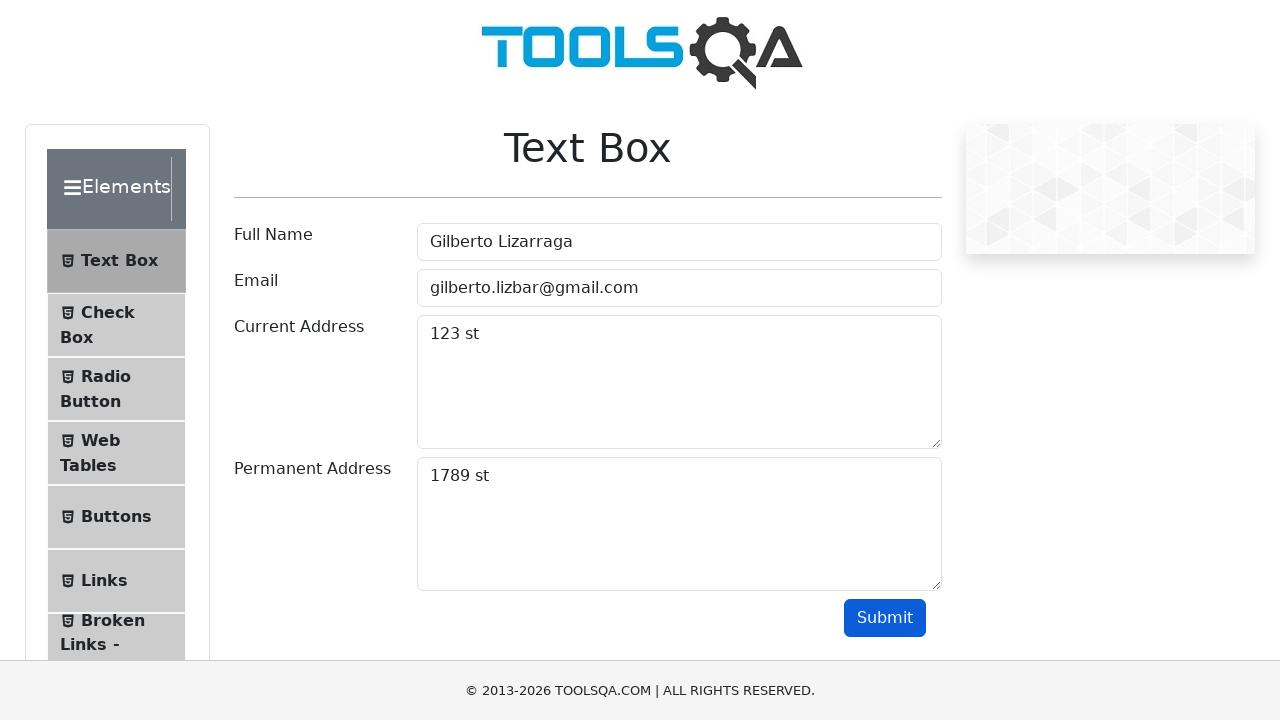

Verified current address output field is displayed
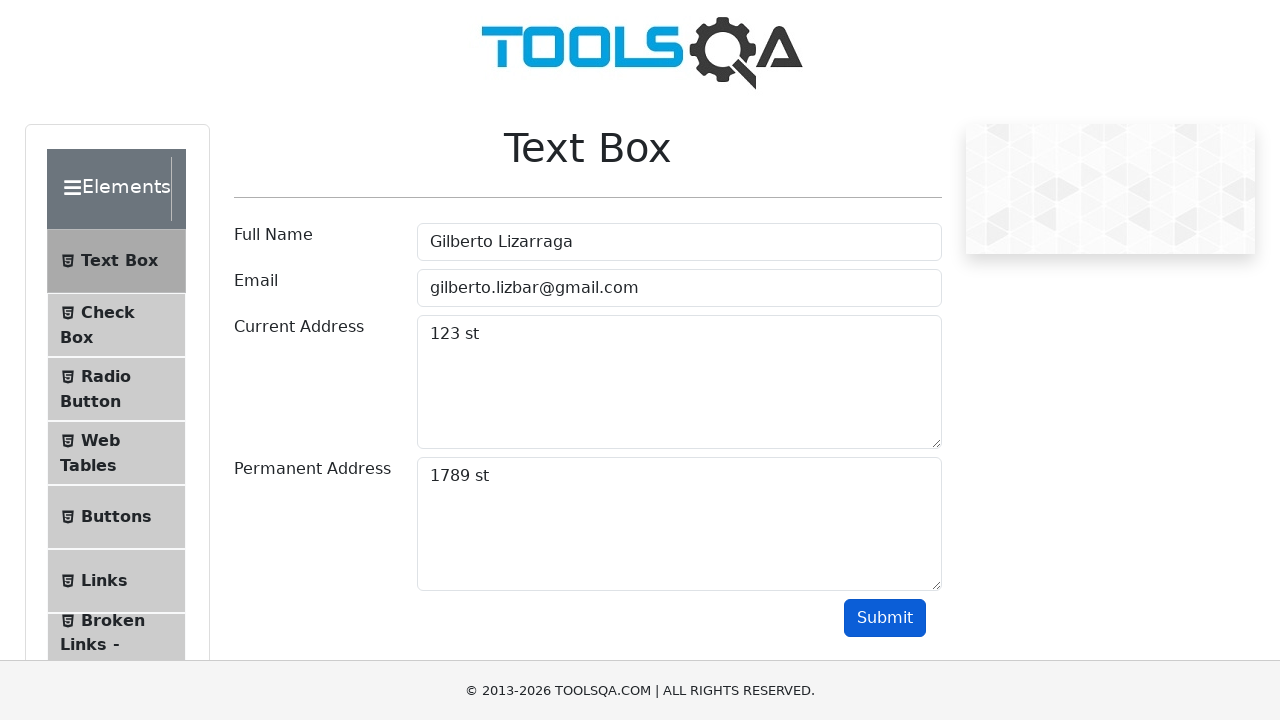

Verified permanent address output field is displayed
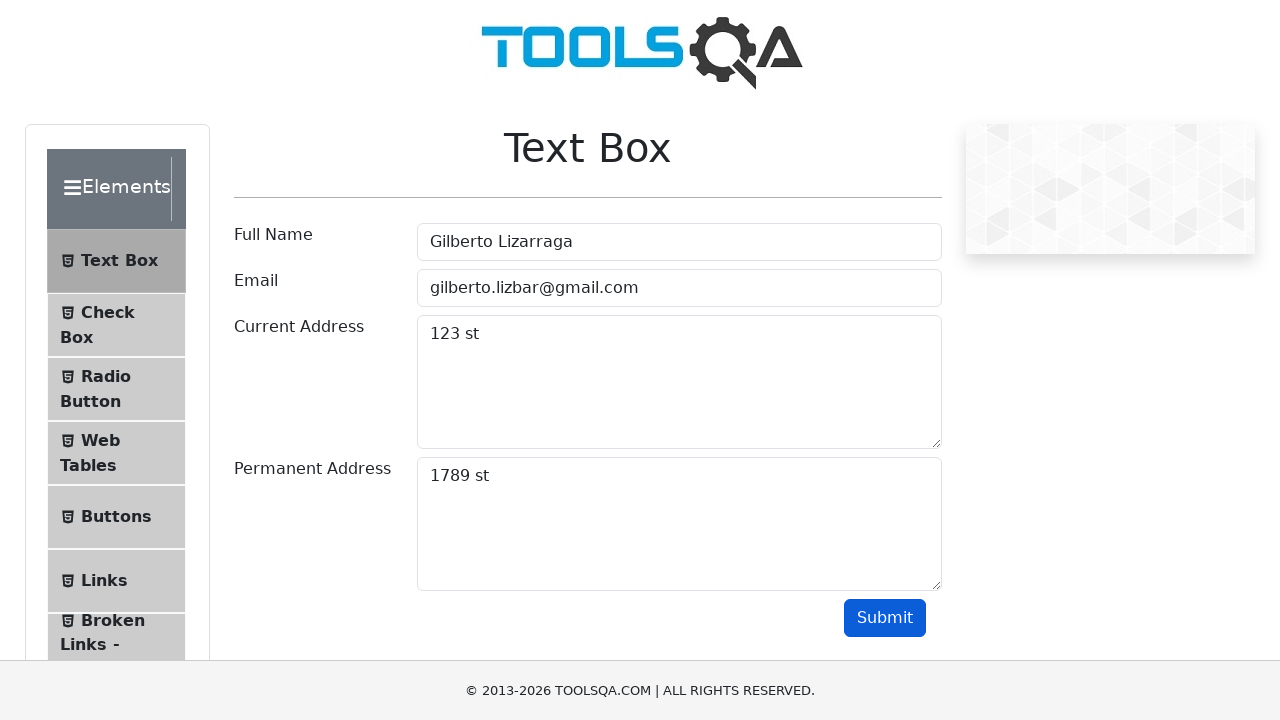

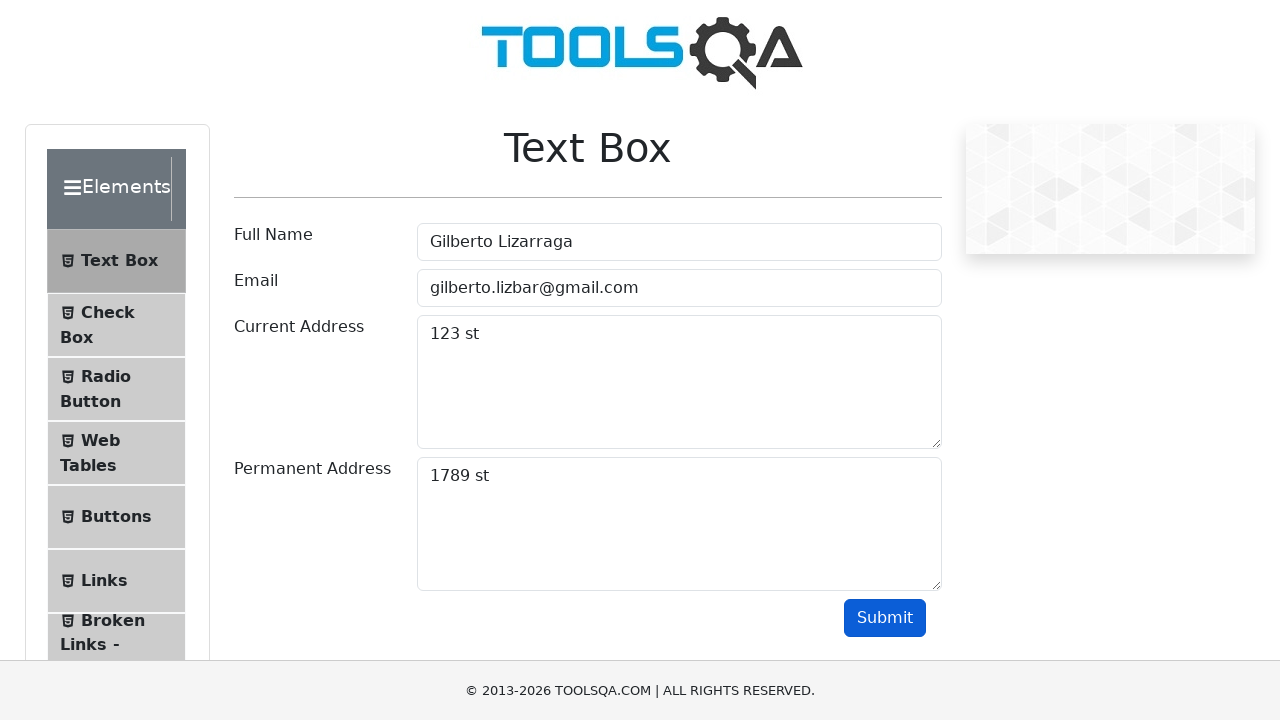